Tests keyboard events on an autocomplete text field by typing a partial query, using arrow down to navigate suggestions, and pressing enter to select

Starting URL: https://www.rahulshettyacademy.com/AutomationPractice/

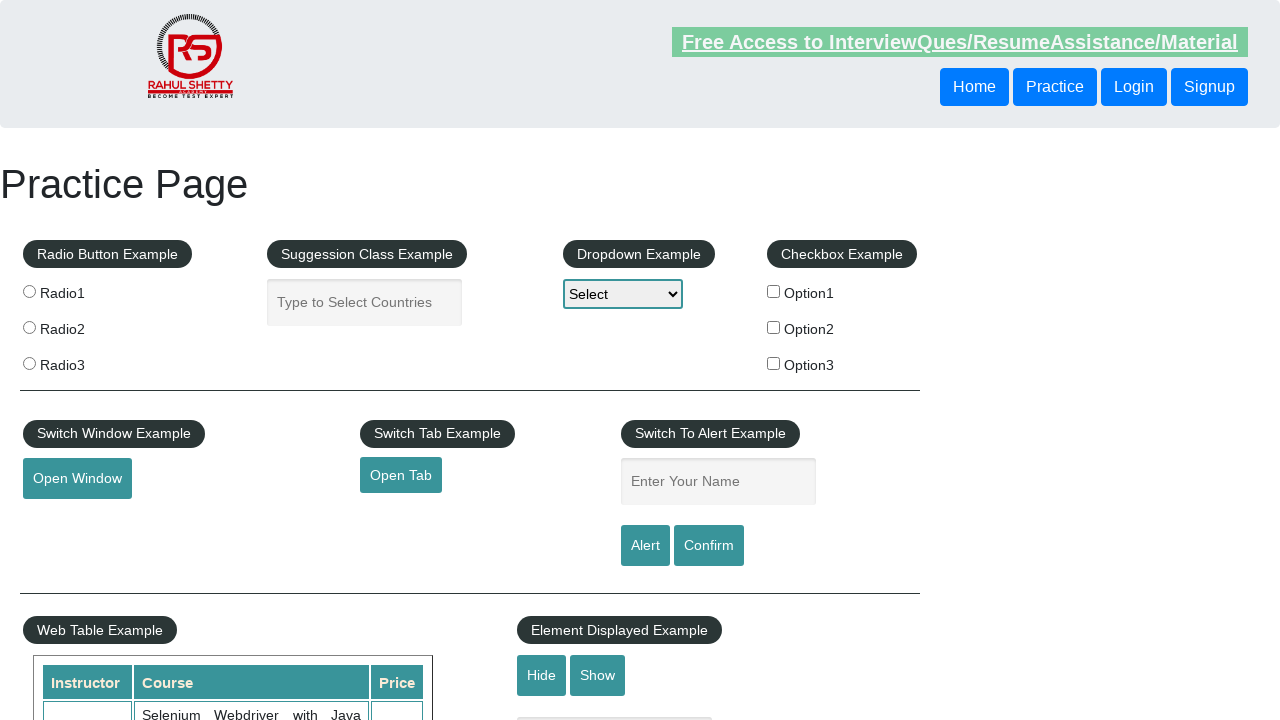

Typed 'nep' into autocomplete text field on input#autocomplete
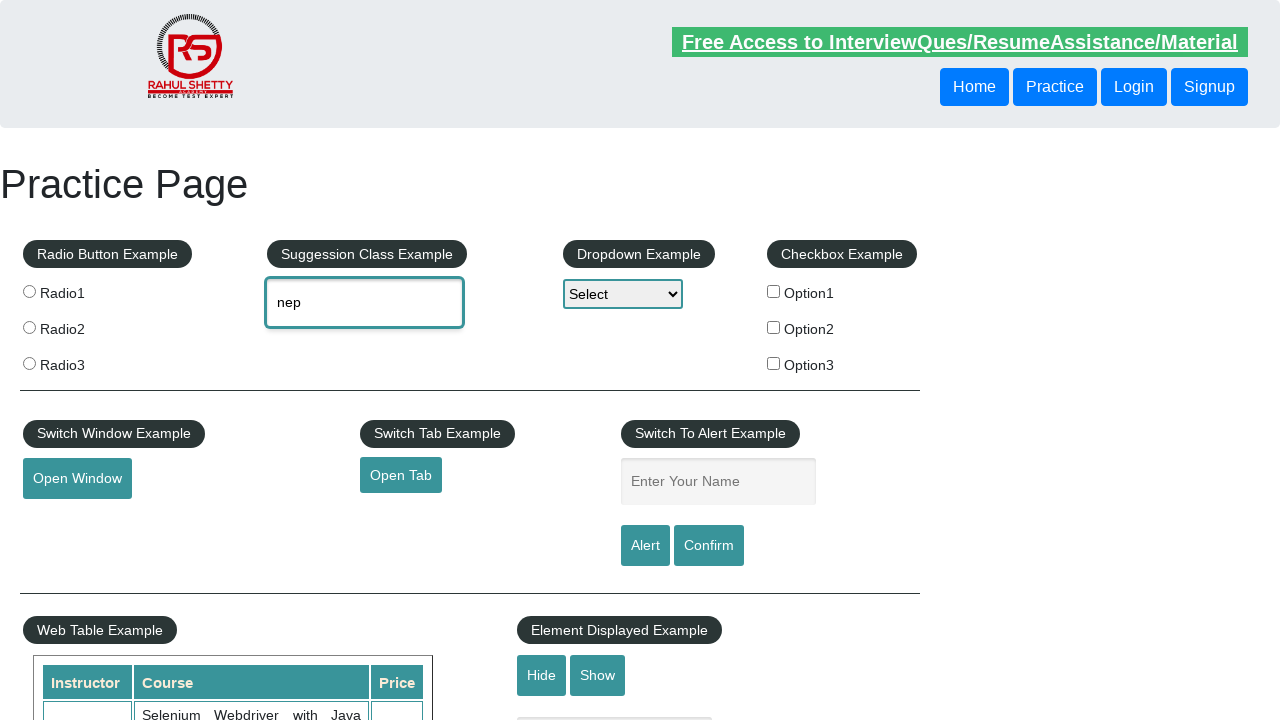

Pressed arrow down to navigate to suggestion on input#autocomplete
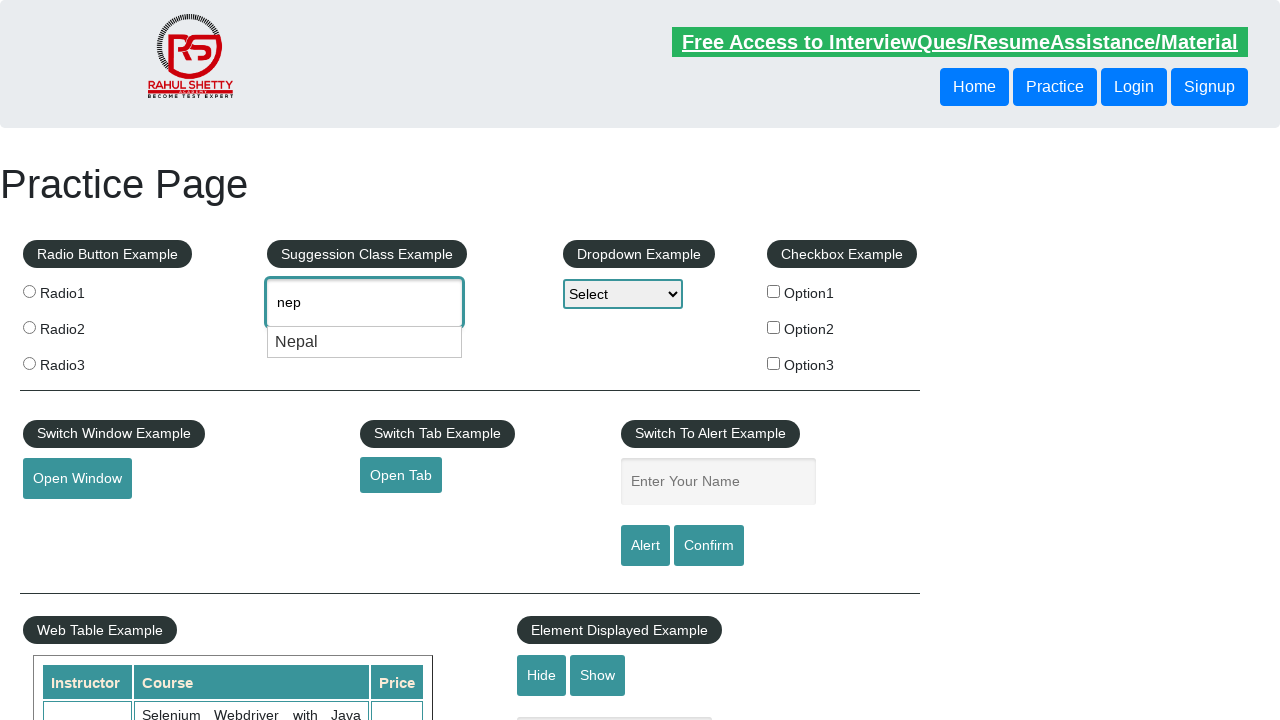

Pressed enter to select the suggestion on input#autocomplete
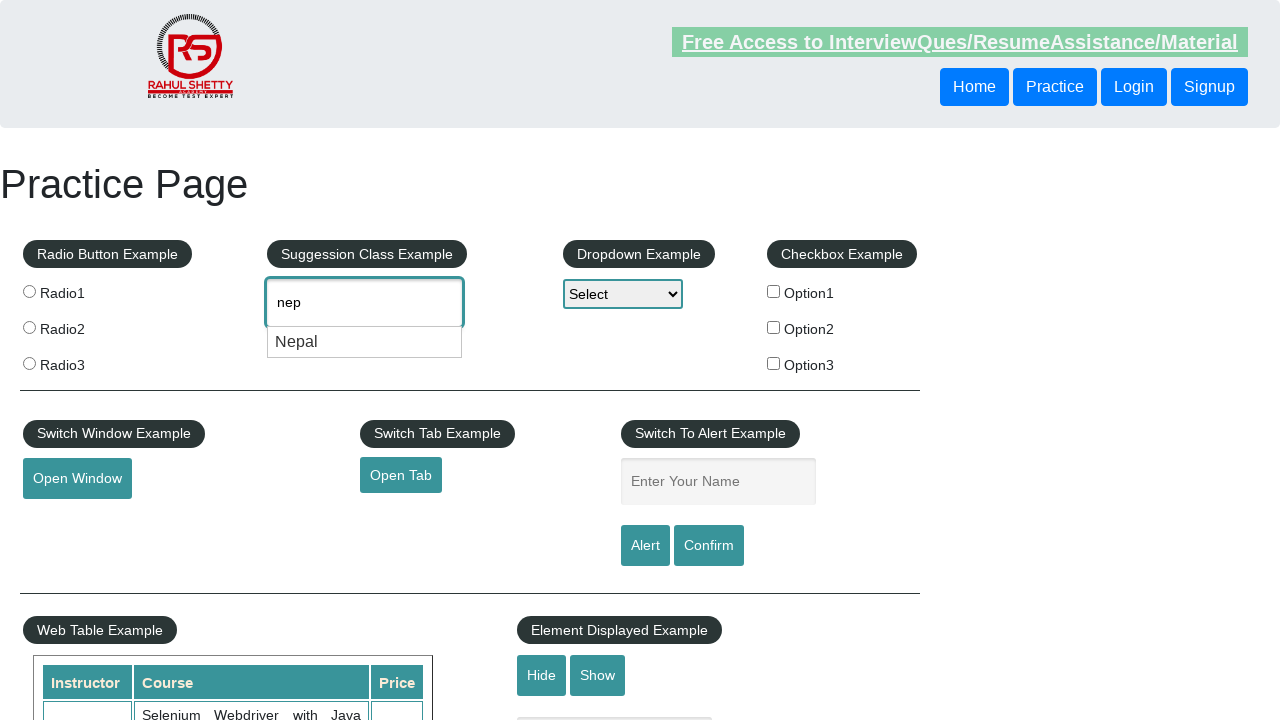

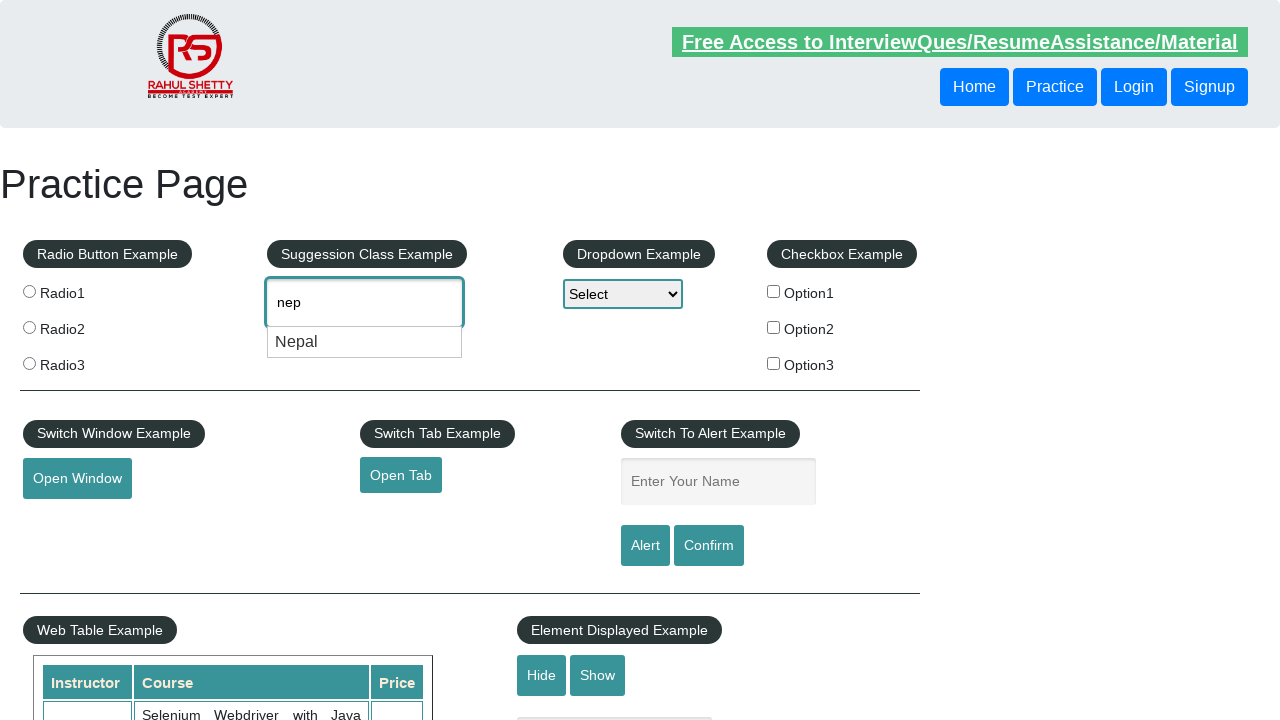